Tests browser window manipulation functionality by maximizing, minimizing, going fullscreen, and checking window dimensions on w3schools.com

Starting URL: http://www.w3schools.com

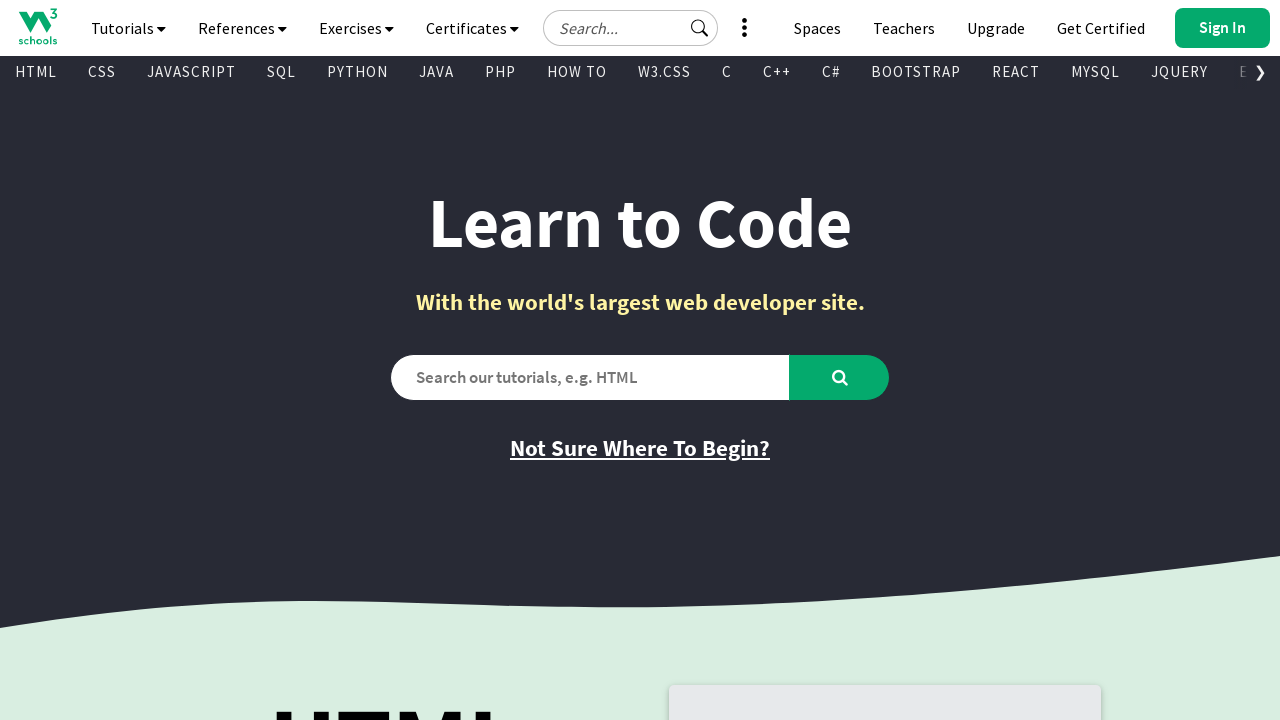

Set viewport size to 1920x1080 (maximized window)
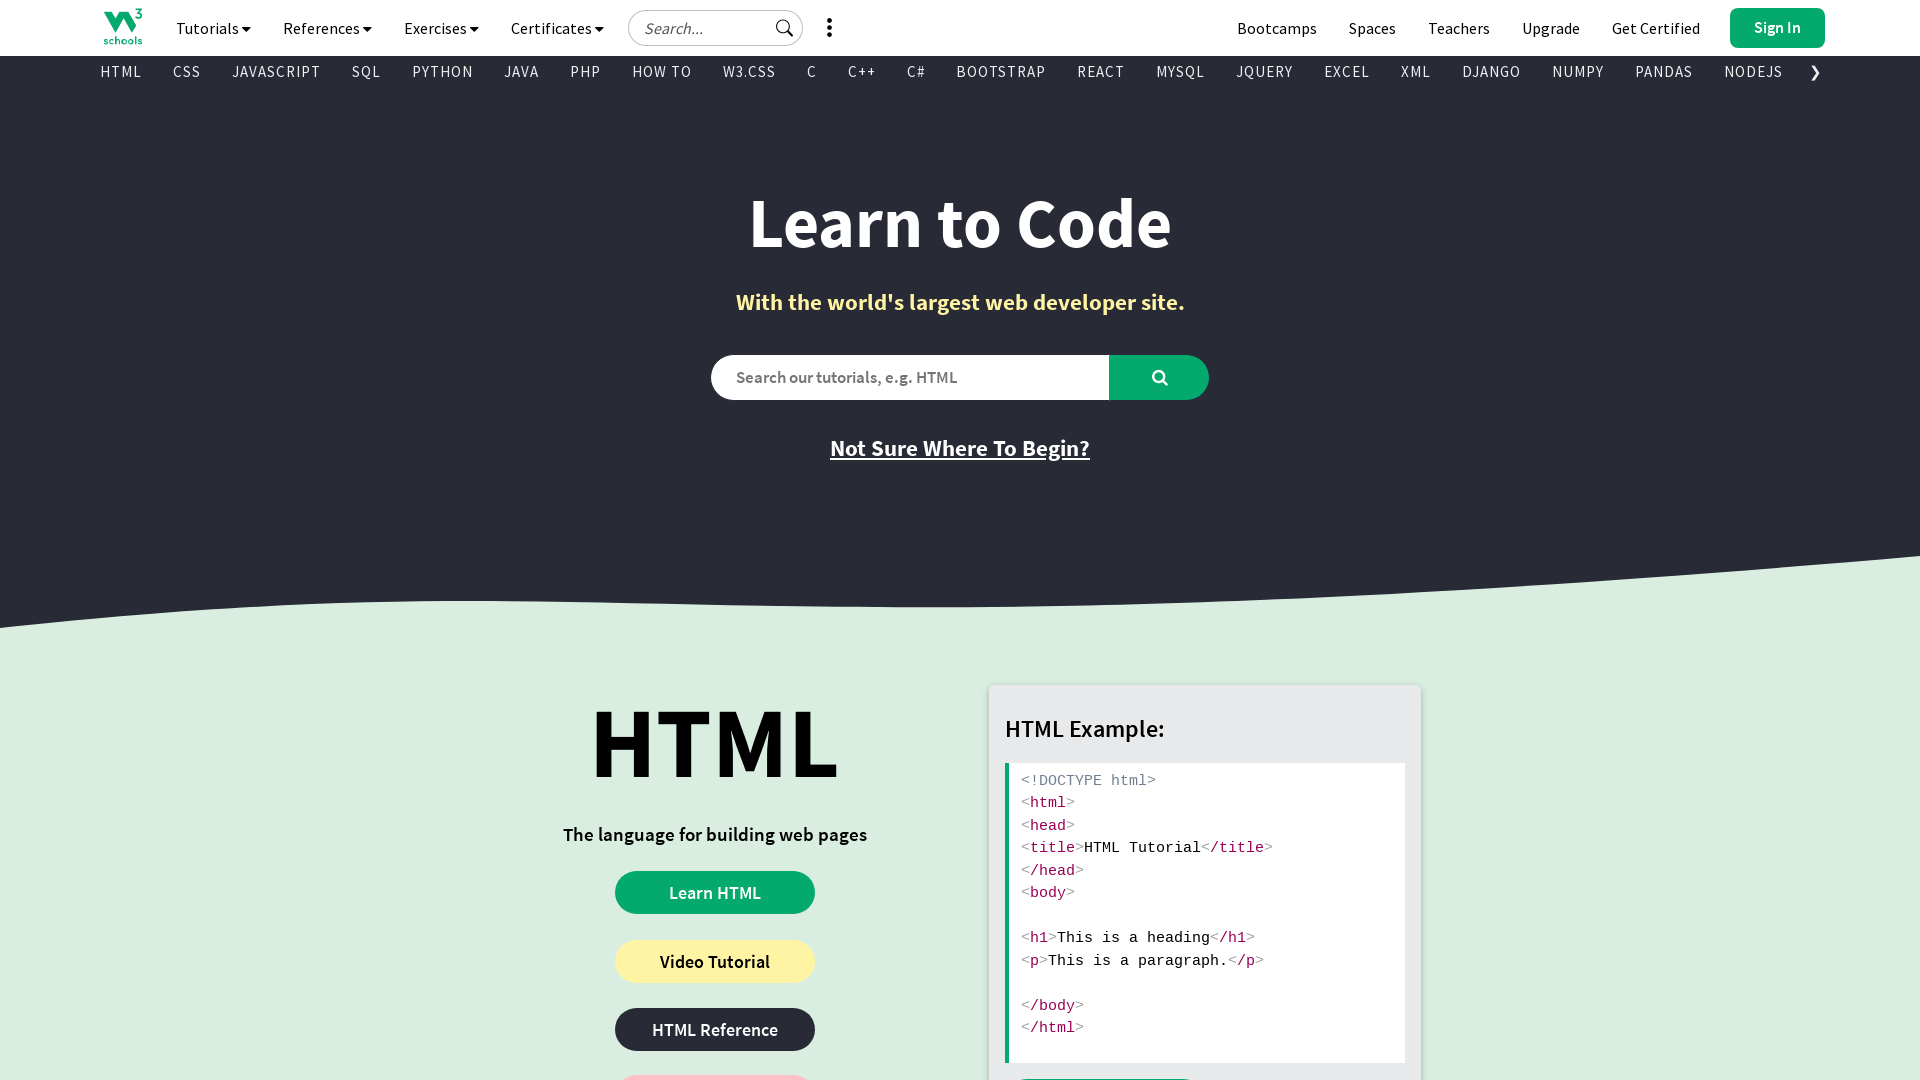

Retrieved viewport size: {'width': 1920, 'height': 1080}
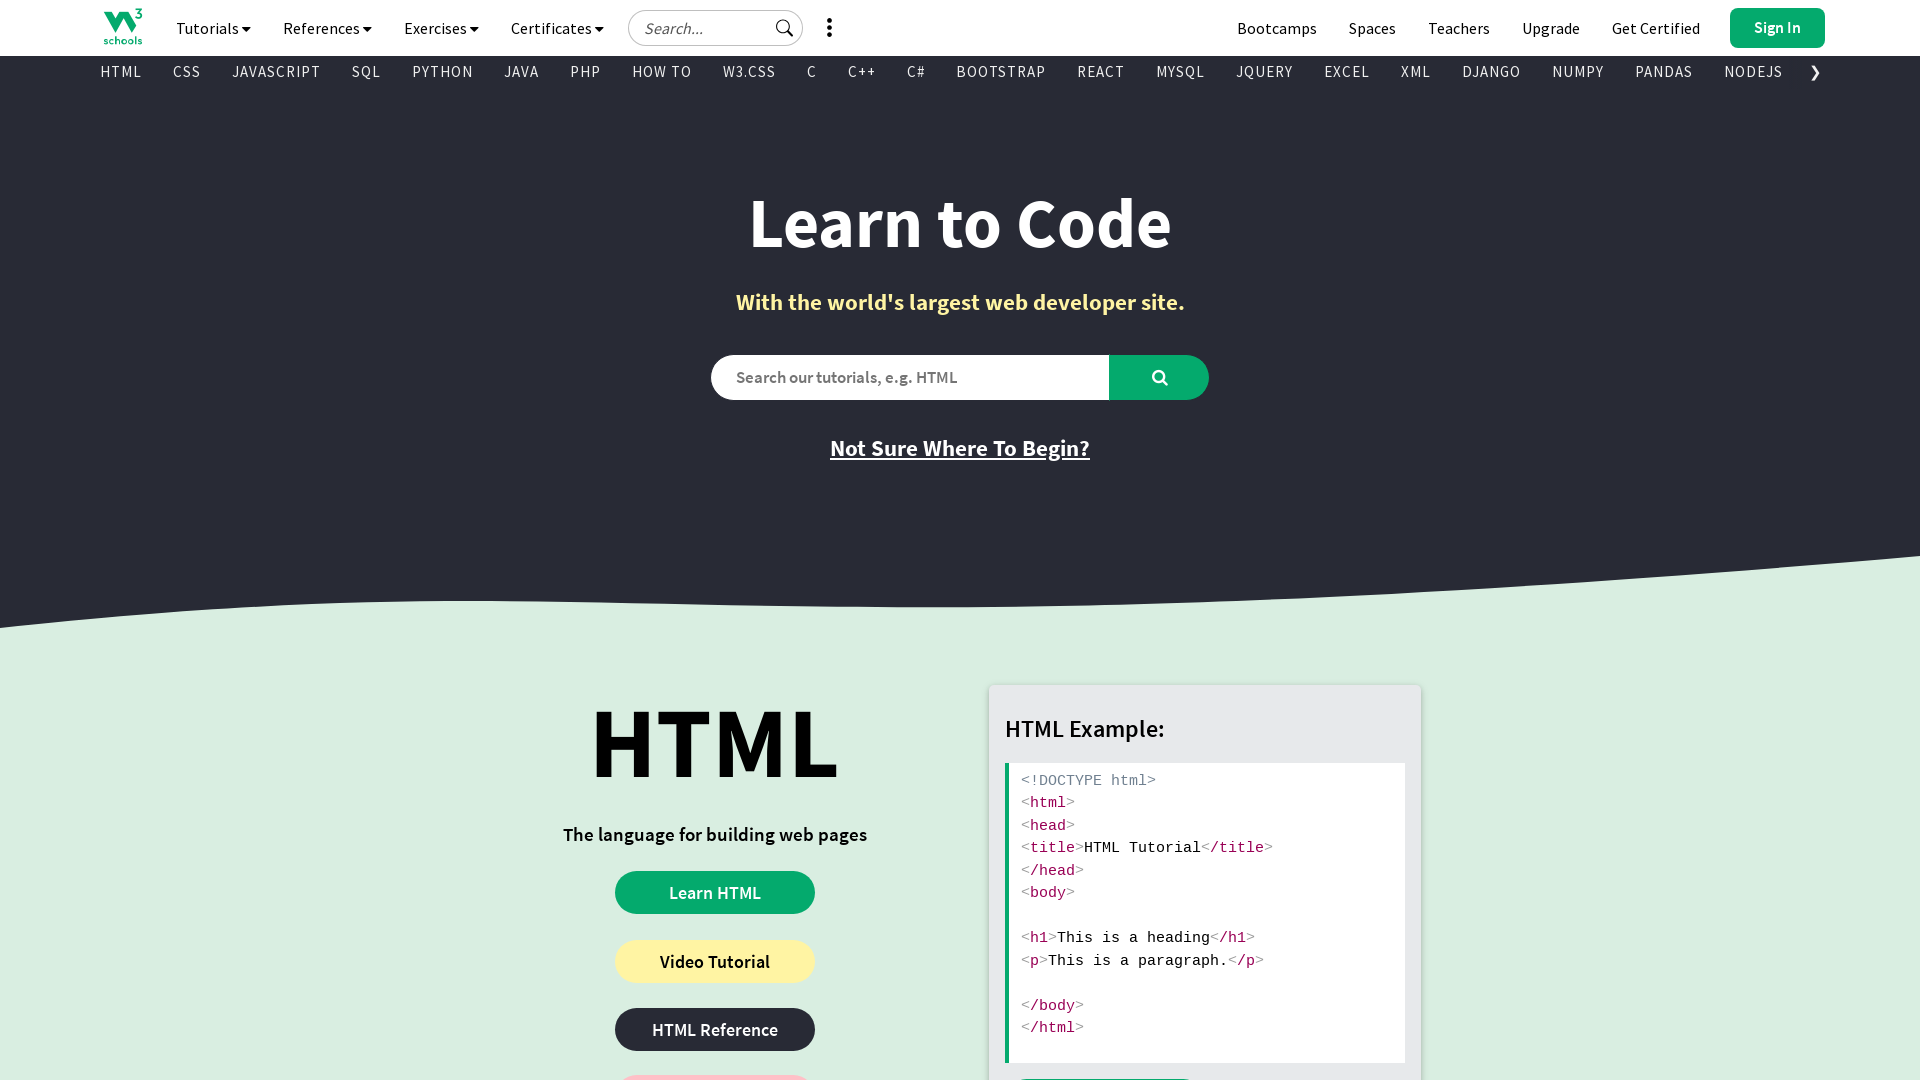

Waited 2 seconds (simulating minimize/maximize cycle)
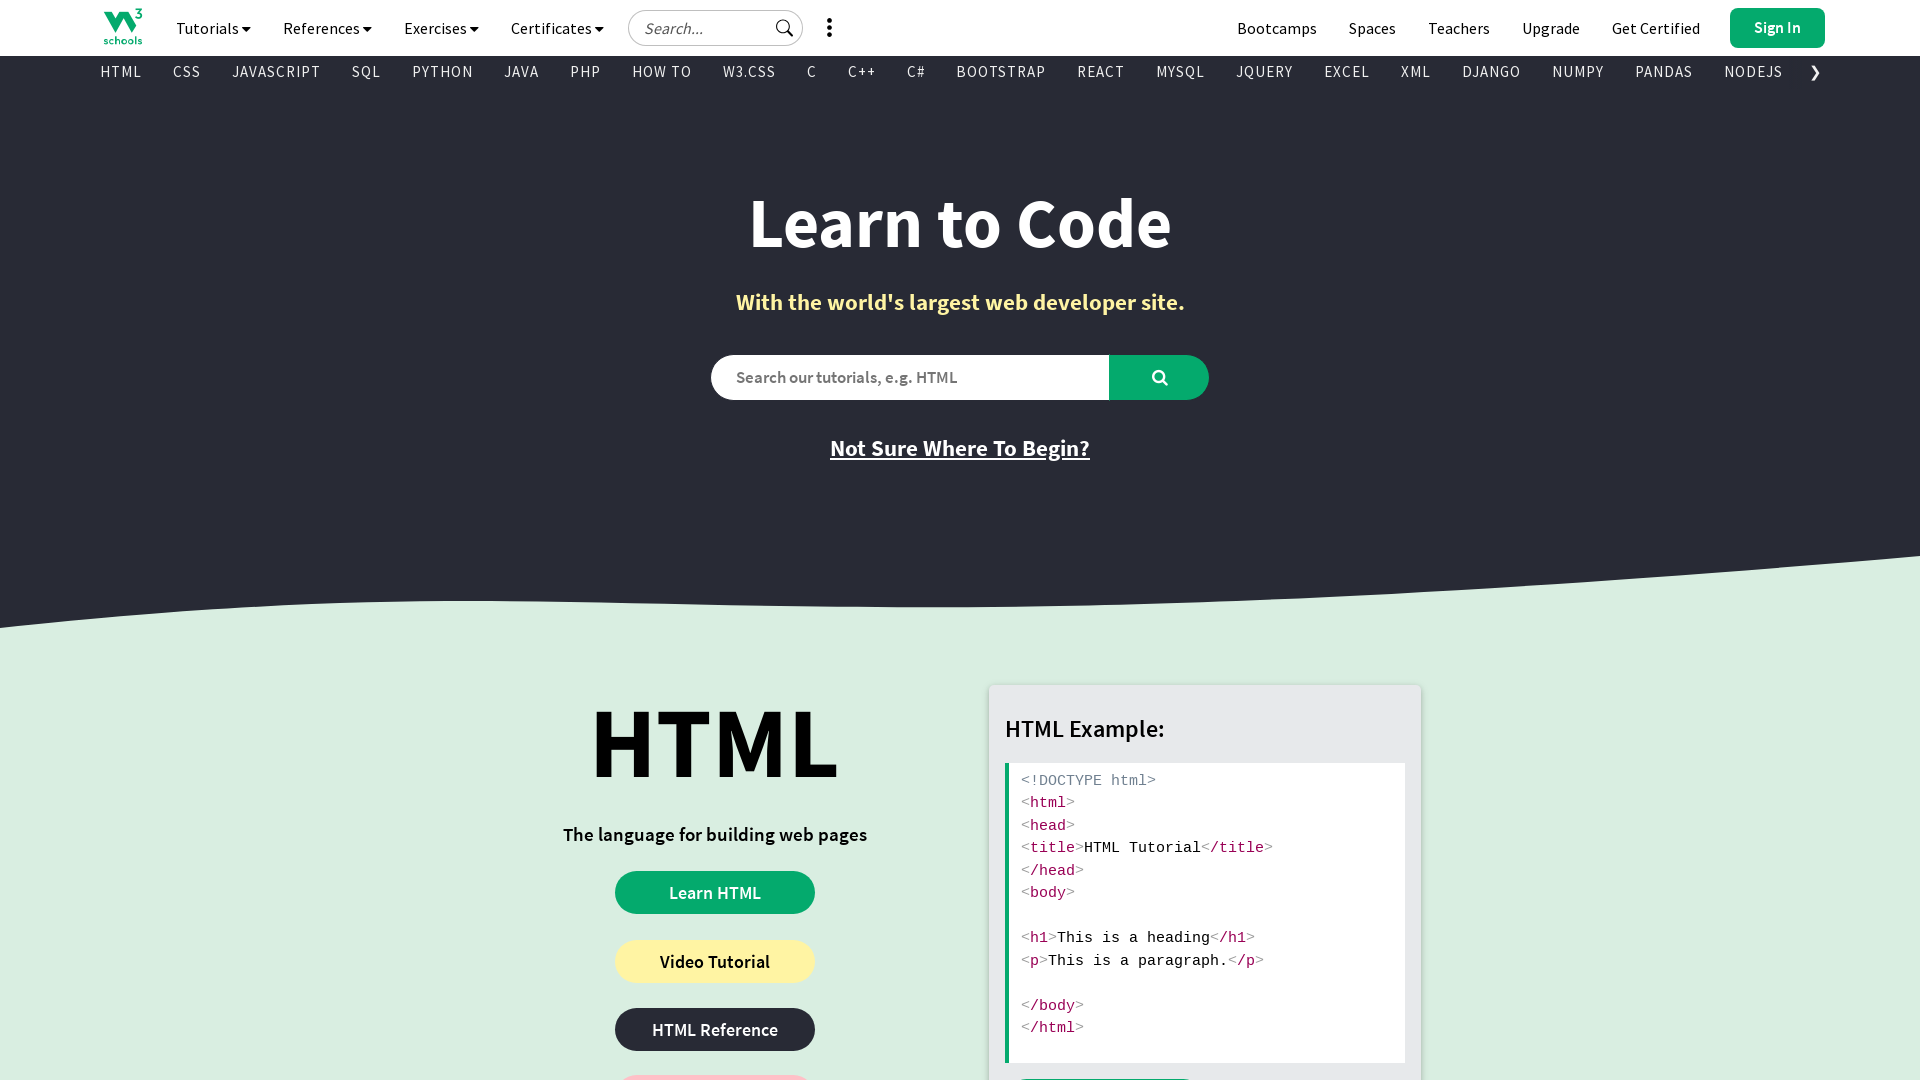

Retrieved viewport dimensions again: Width=1920, Height=1080
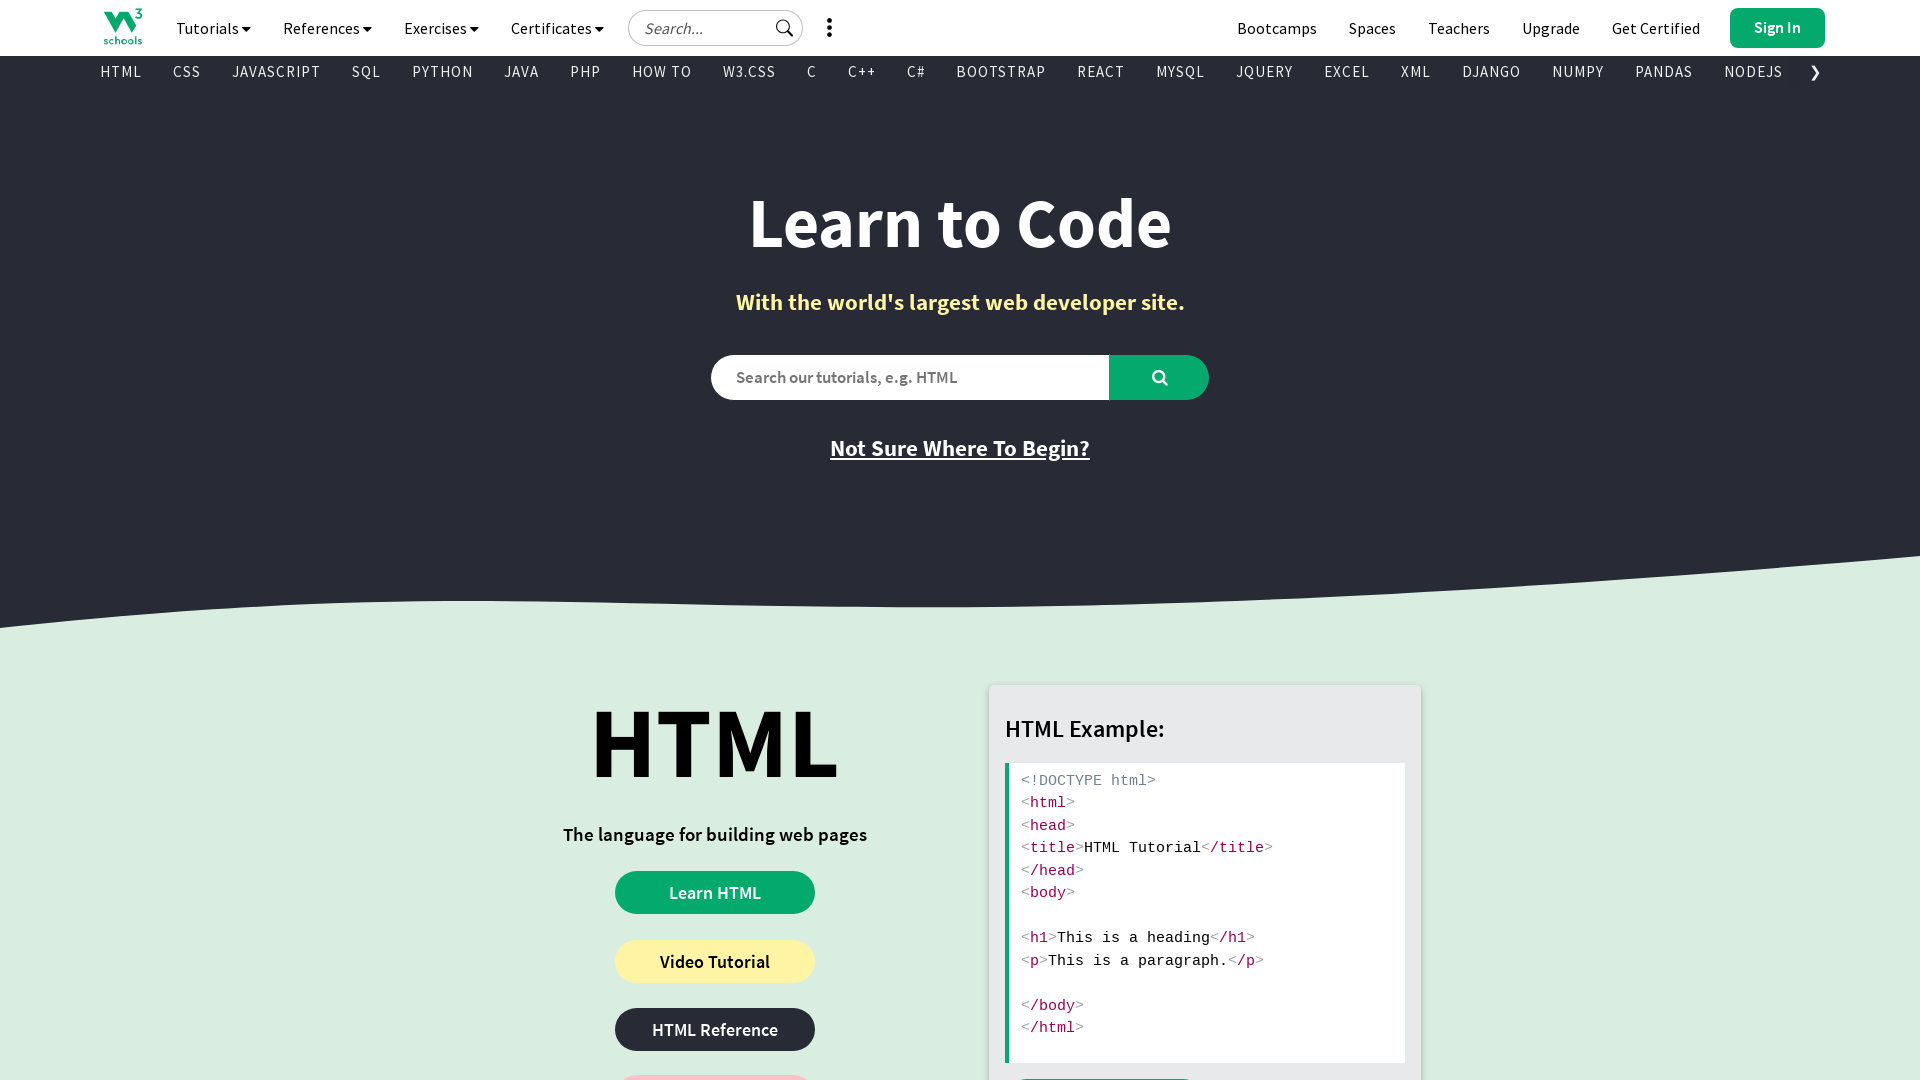

Page fully loaded (domcontentloaded event)
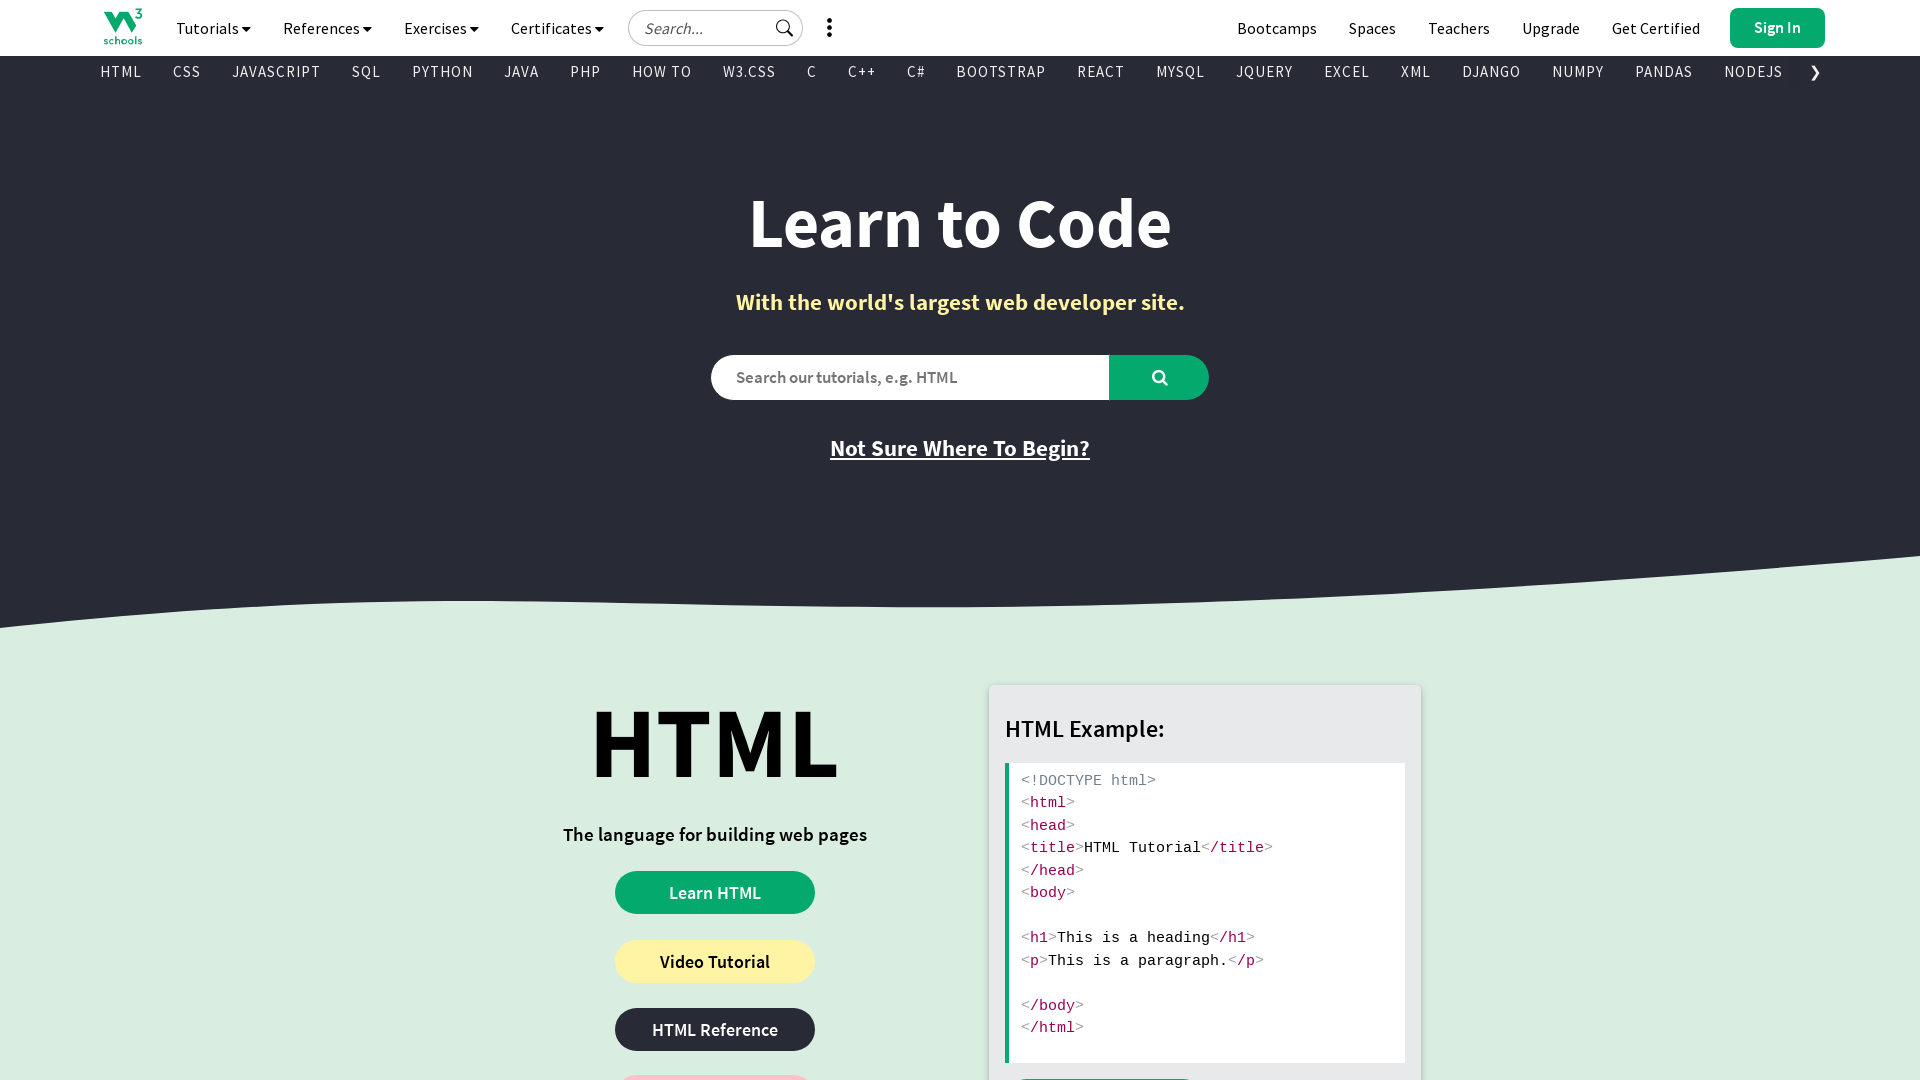

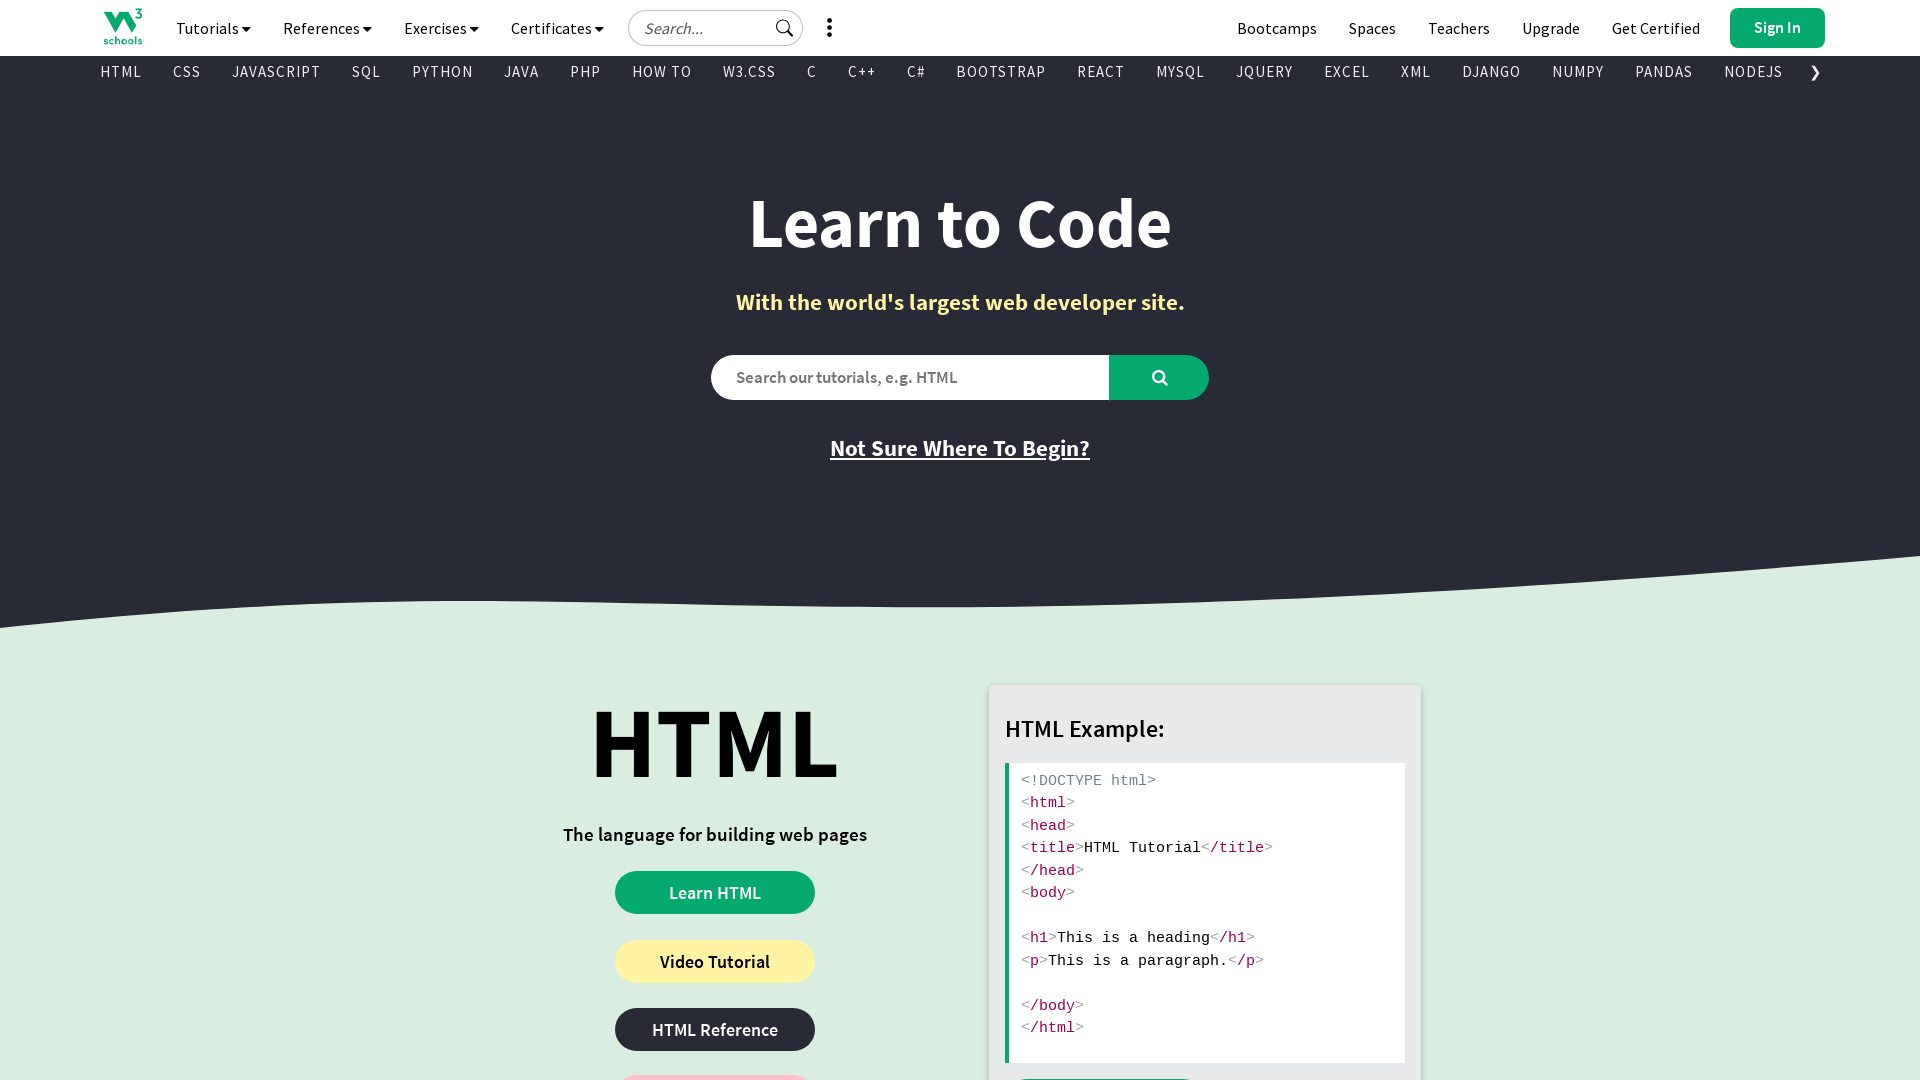